Tests the Sauce Demo website by logging in with demo credentials and adding items to cart

Starting URL: https://www.saucedemo.com/v1/

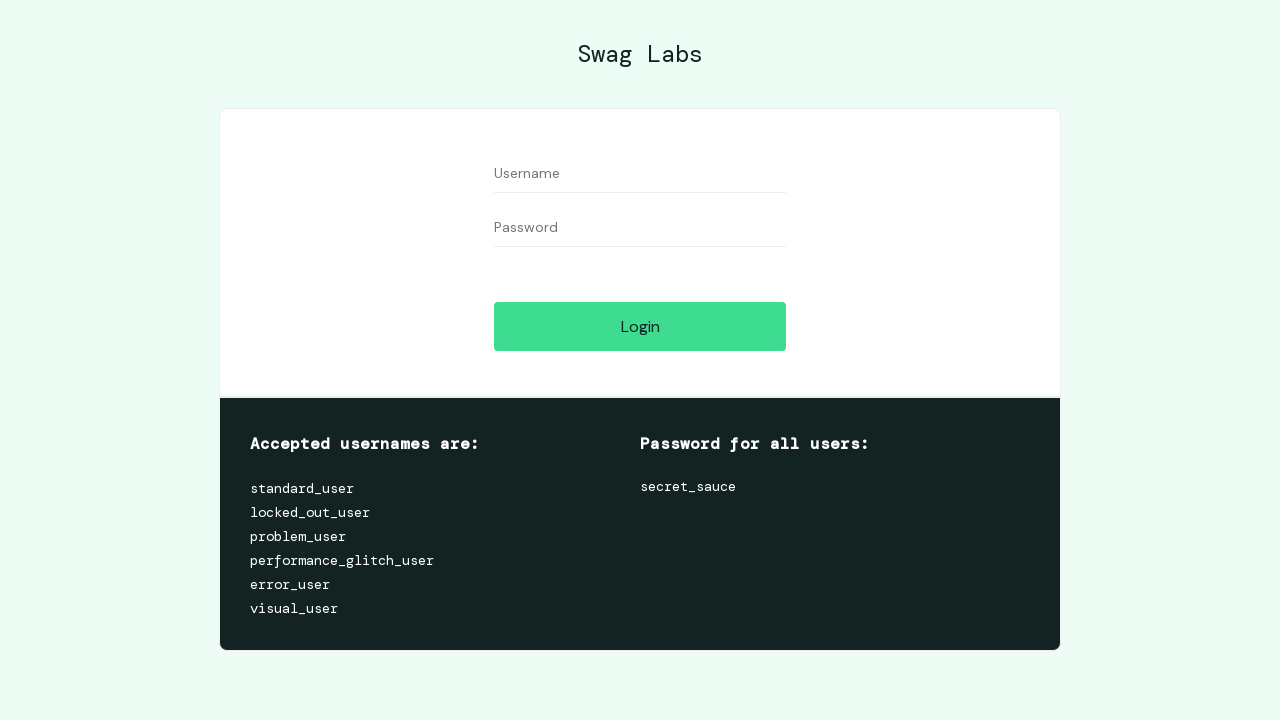

Filled username field with 'standard_user' on input#user-name
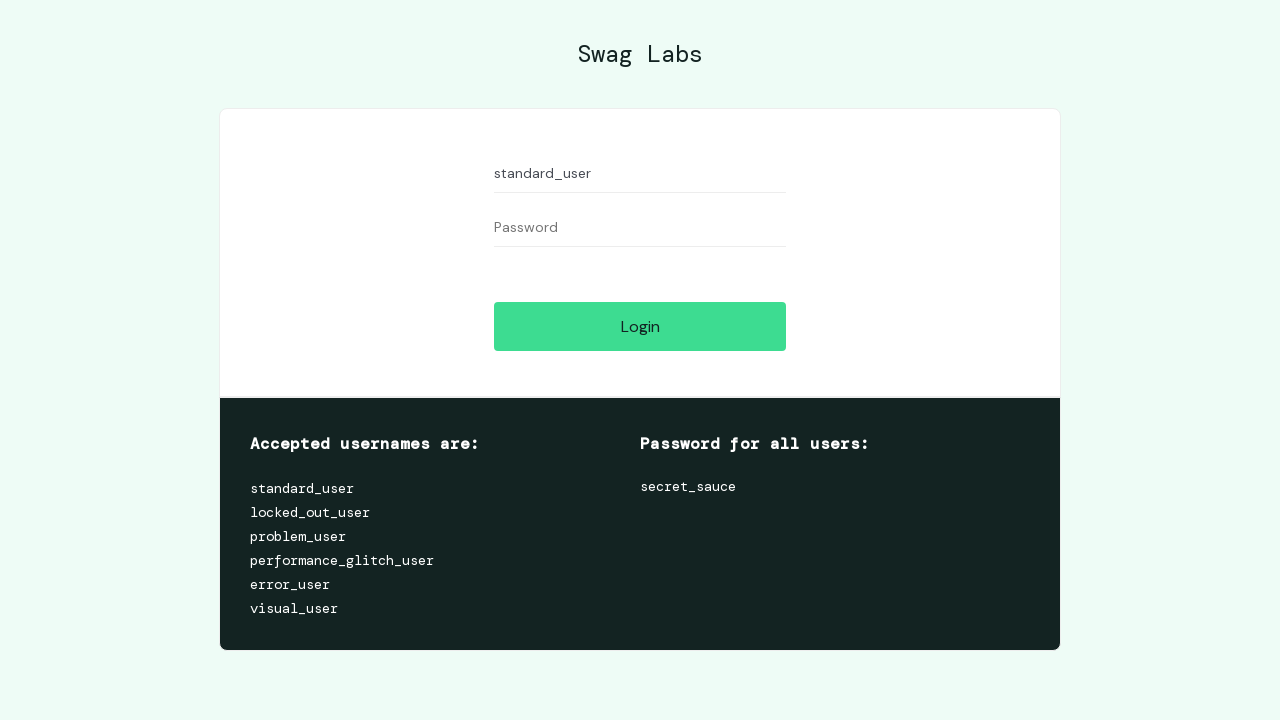

Filled password field with 'secret_sauce' on input[placeholder='Password']
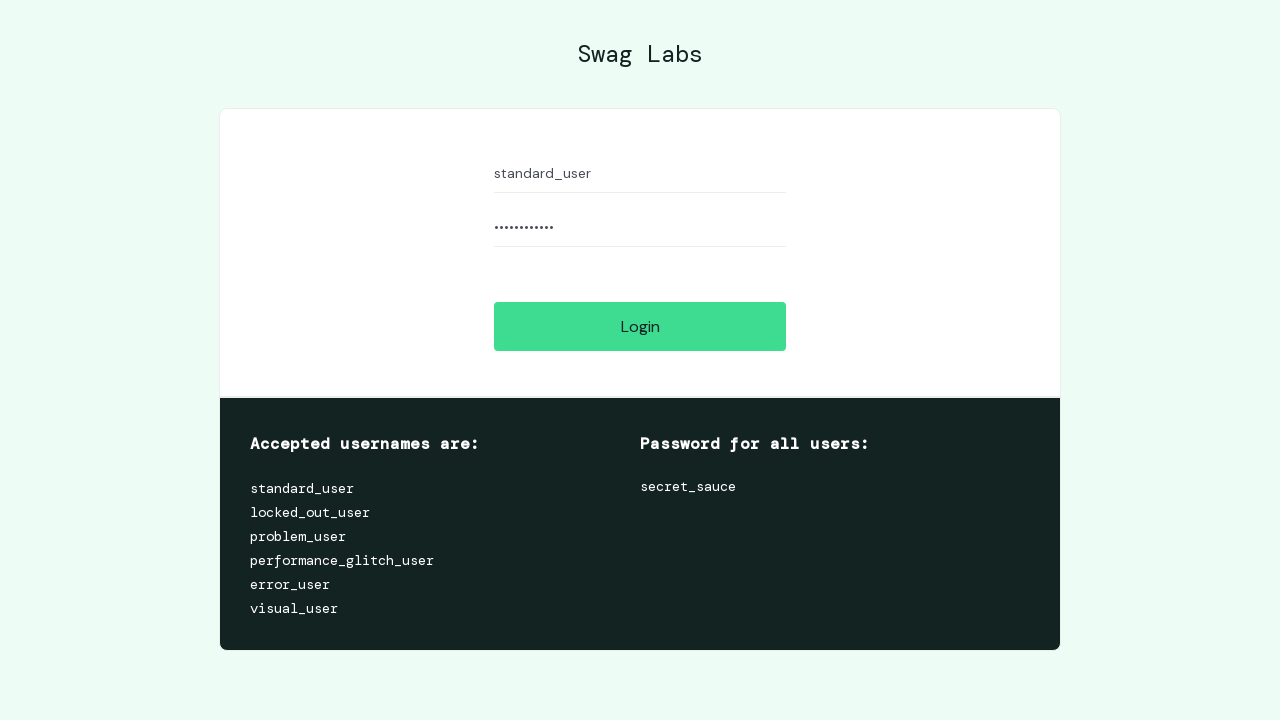

Clicked login button at (640, 326) on input[type='submit']
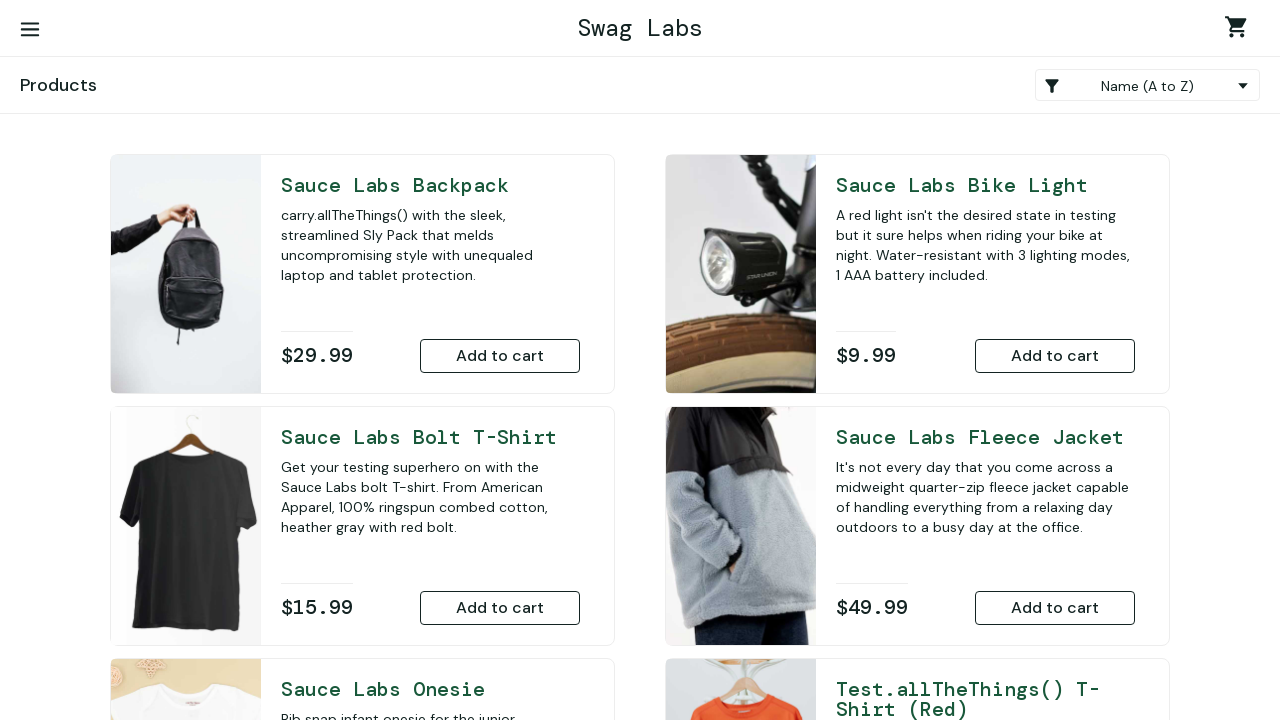

Inventory page loaded with add to cart buttons visible
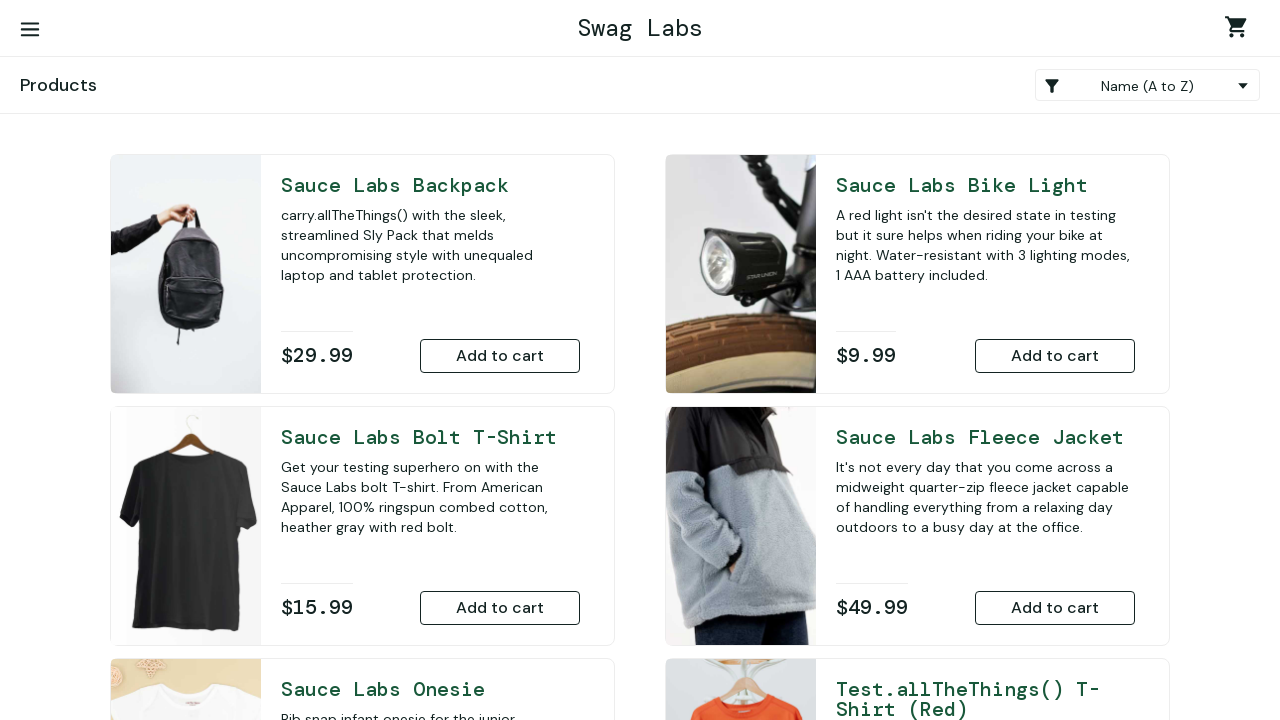

Clicked first add to cart button at (500, 356) on button.btn_primary.btn_inventory
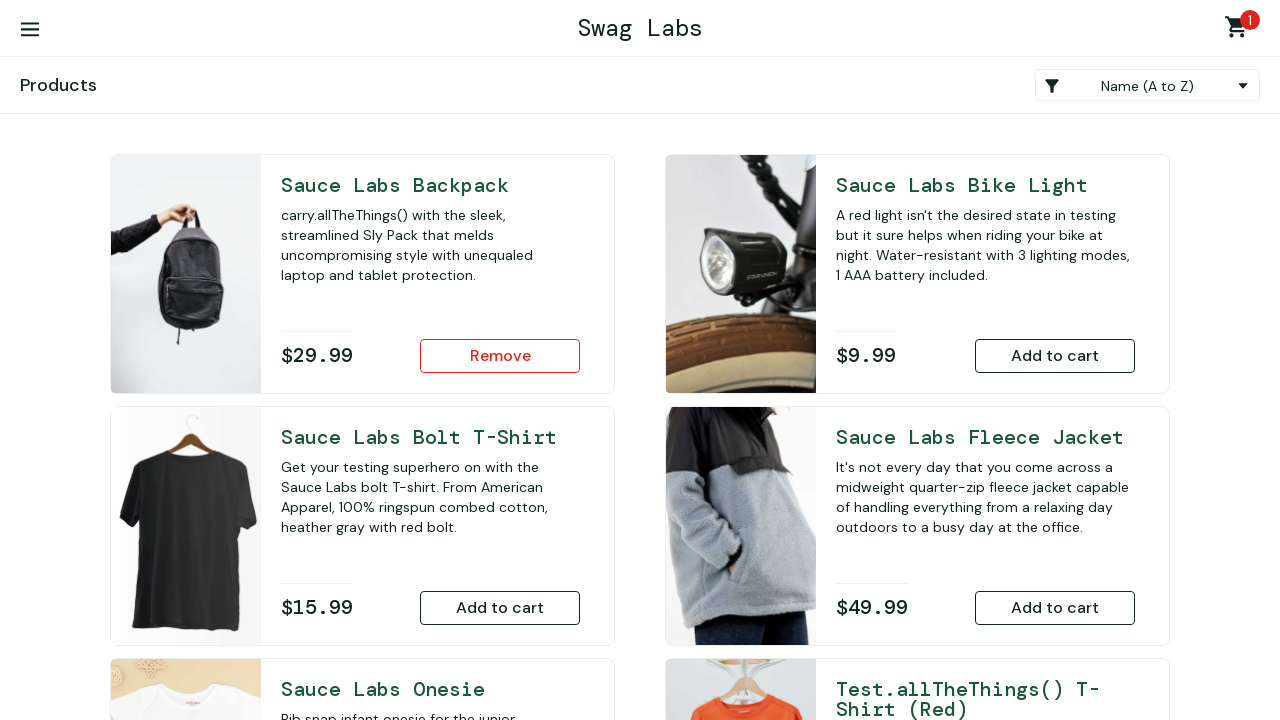

Clicked second add to cart button at (1055, 356) on button.btn_primary.btn_inventory
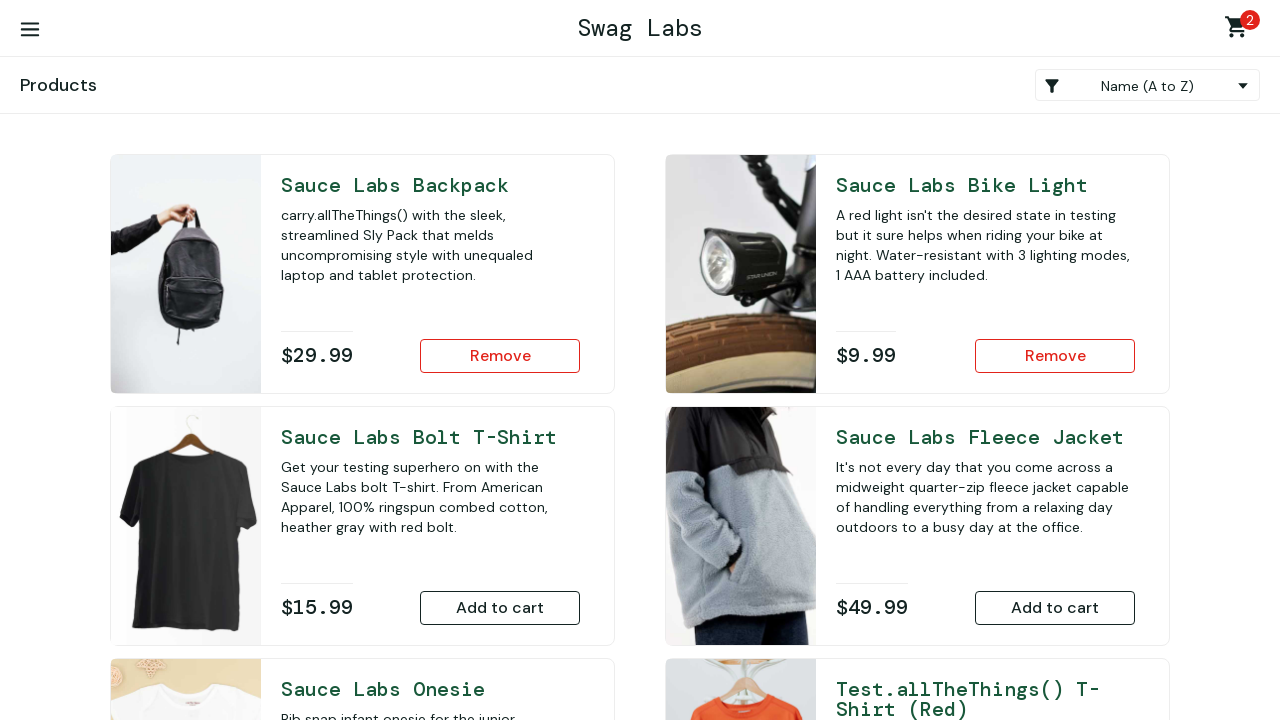

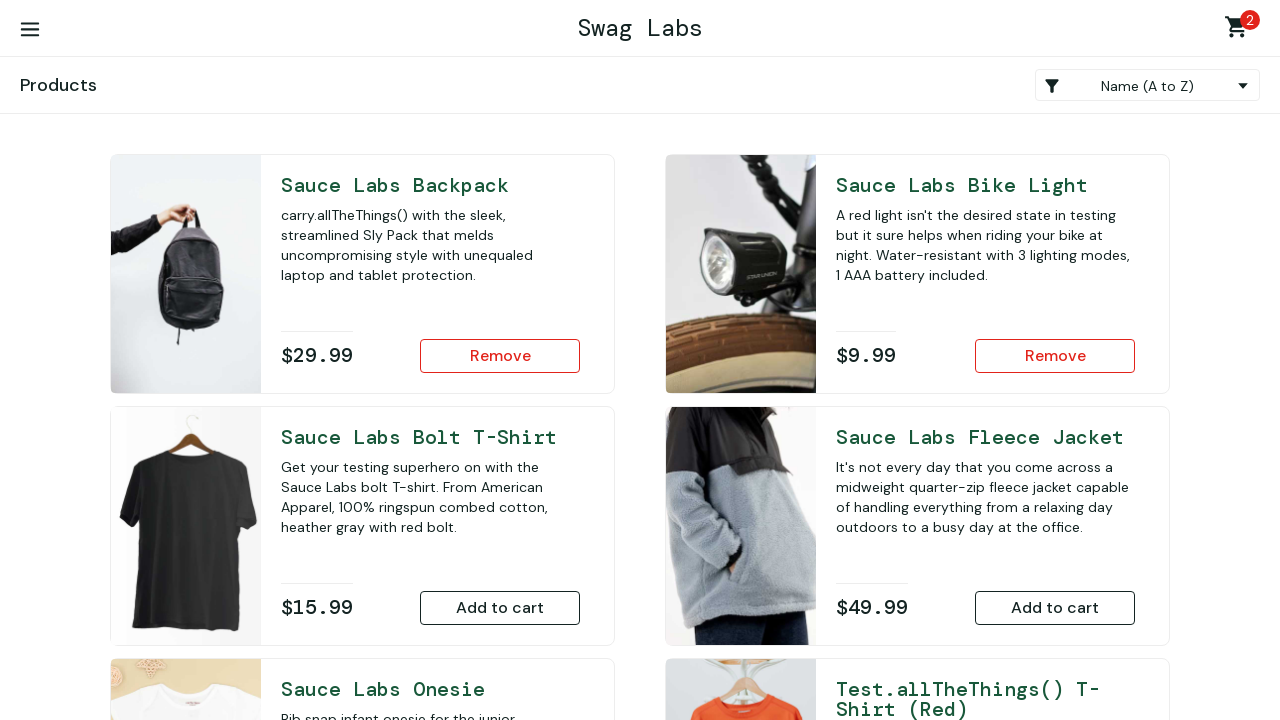